Tests a math challenge page by reading a displayed value, calculating a mathematical formula (log of absolute value of 12 times sine of the value), entering the result, checking a checkbox, selecting a radio button, and submitting the form.

Starting URL: https://suninjuly.github.io/math.html

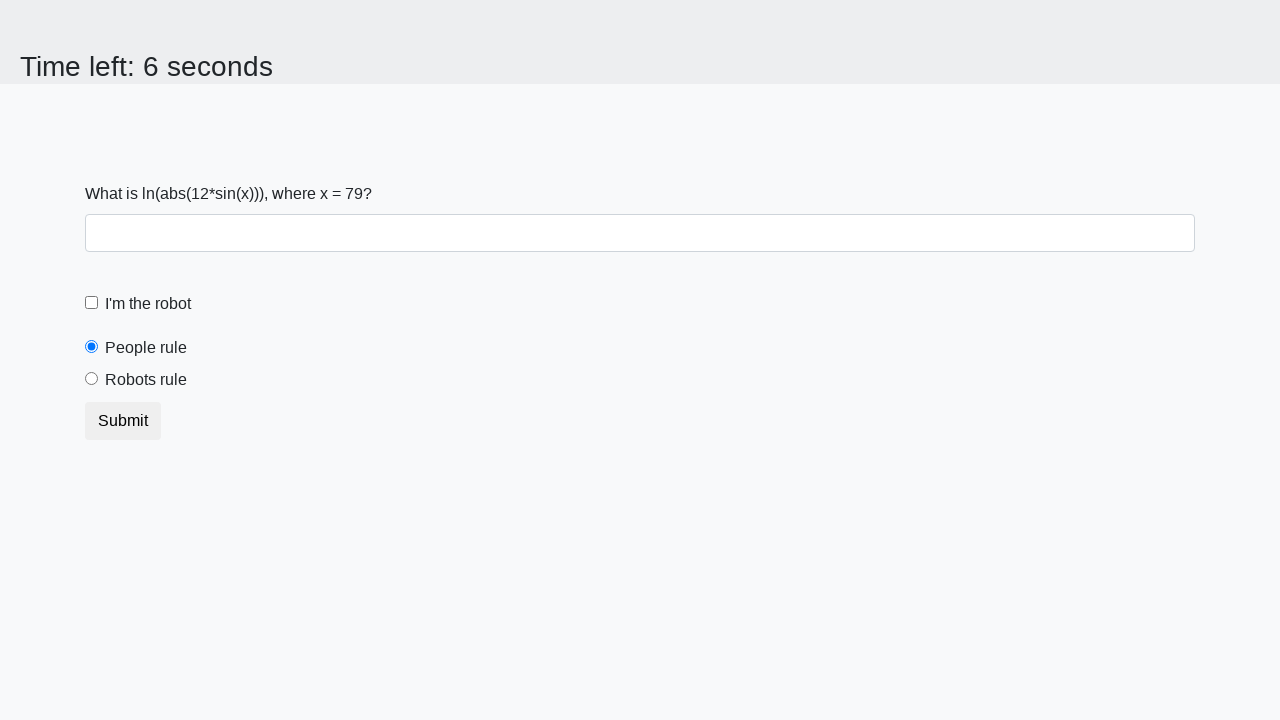

Located and read the x value from the math challenge page
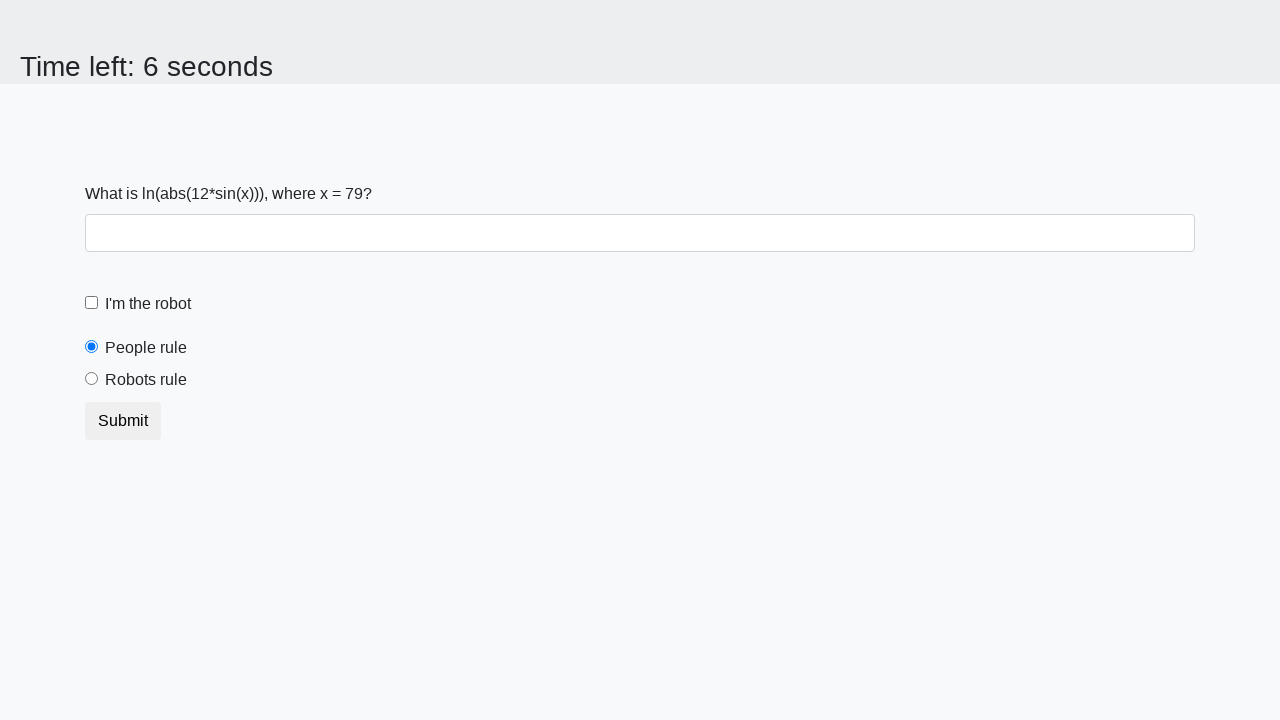

Calculated the answer using formula log(abs(12*sin(79))) = 1.6732296593971276
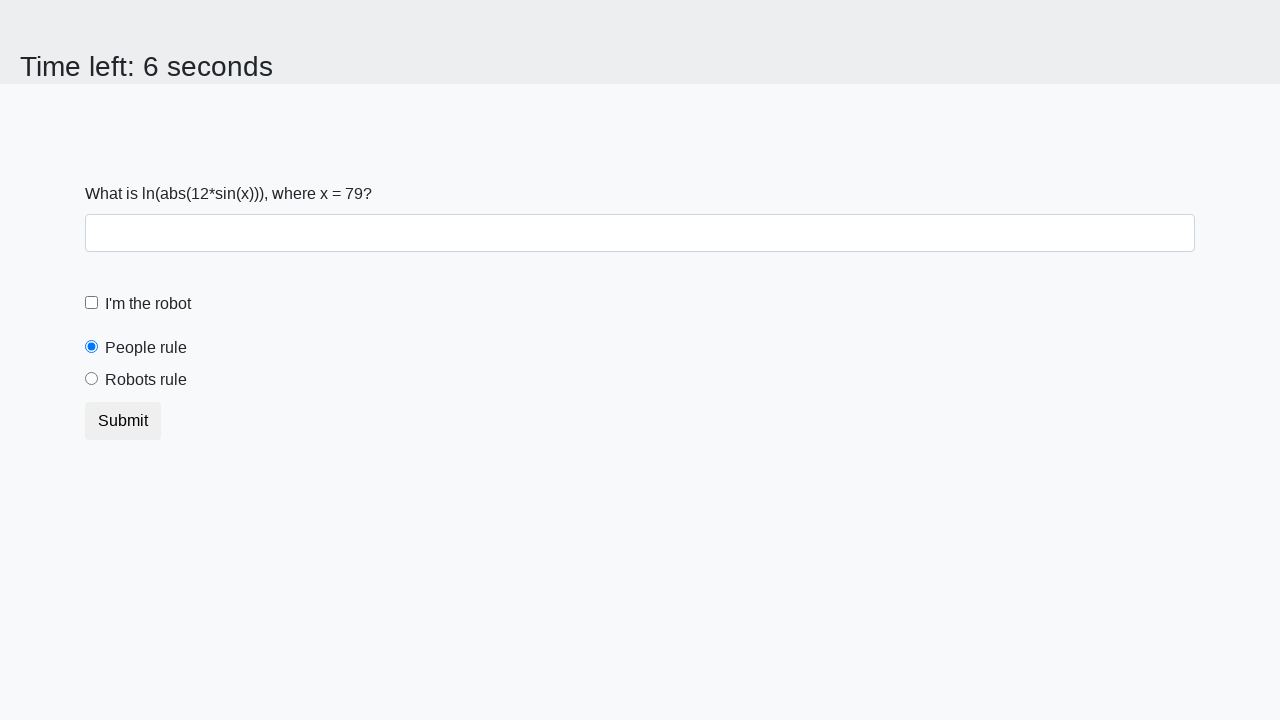

Filled the answer field with calculated value 1.6732296593971276 on #answer
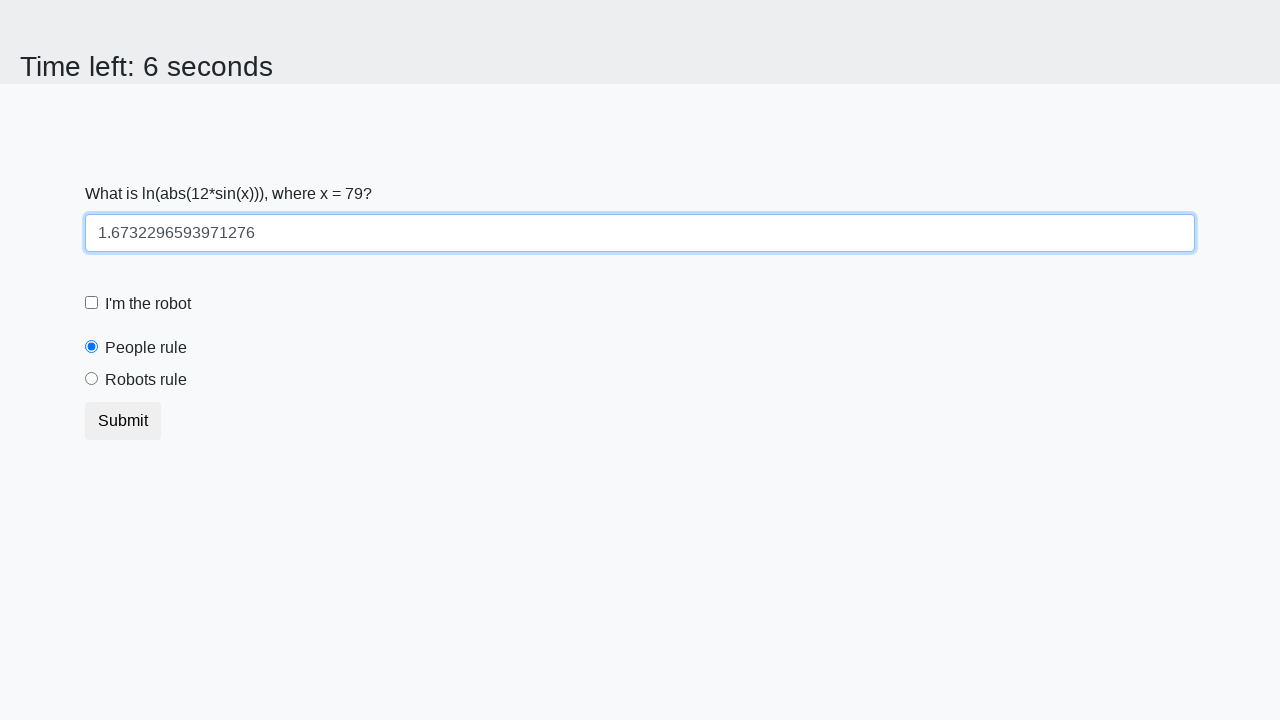

Checked the robot checkbox at (92, 303) on #robotCheckbox
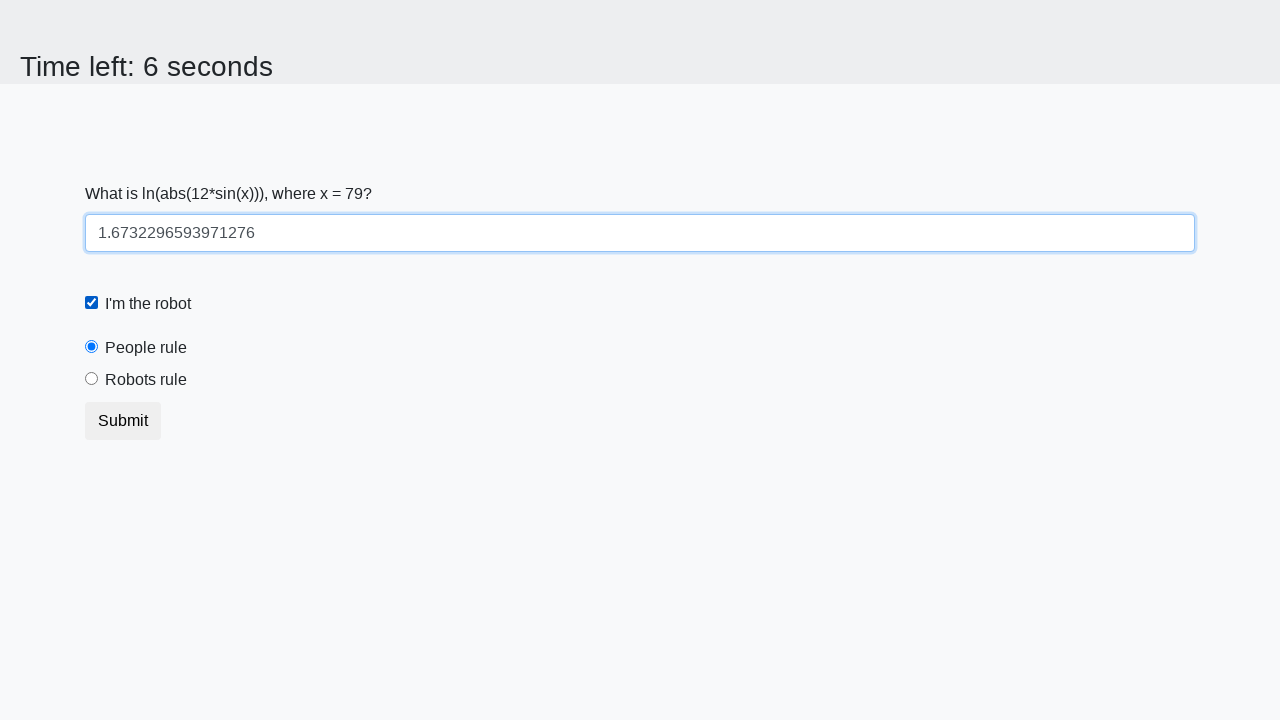

Selected the 'I am a robot' radio button at (92, 379) on #robotsRule
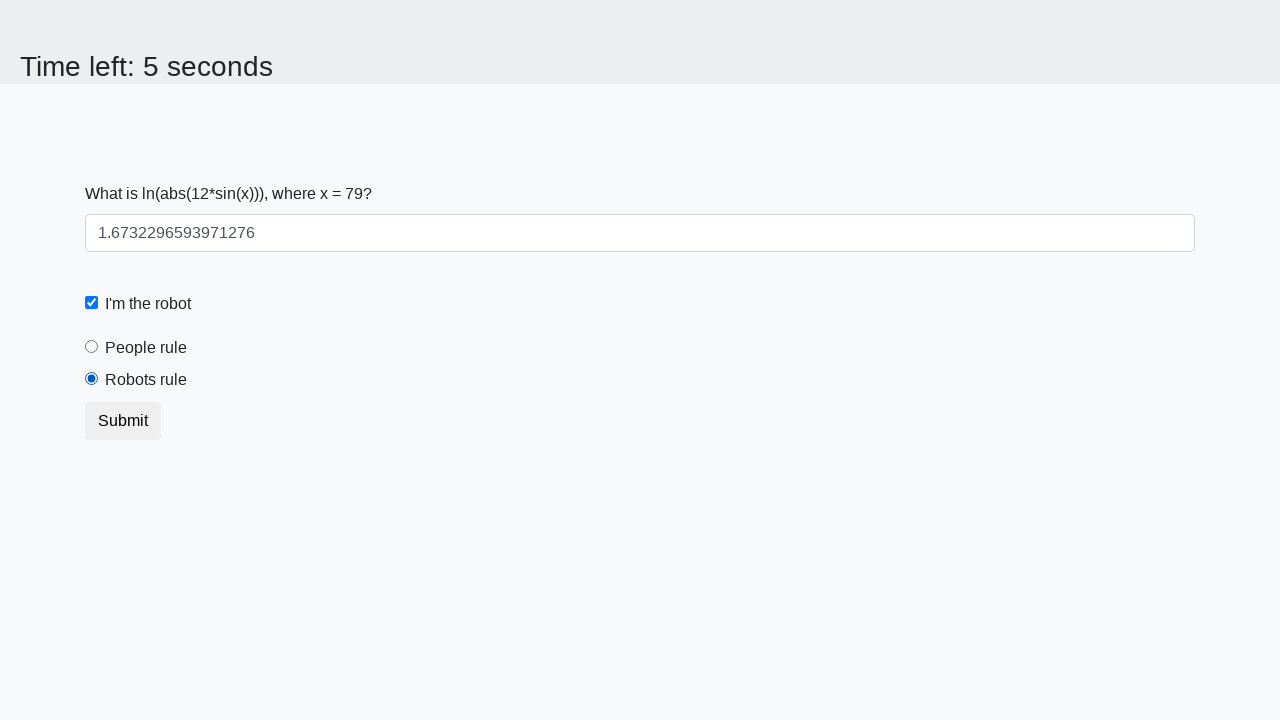

Clicked the submit button to complete the math challenge at (123, 421) on button.btn
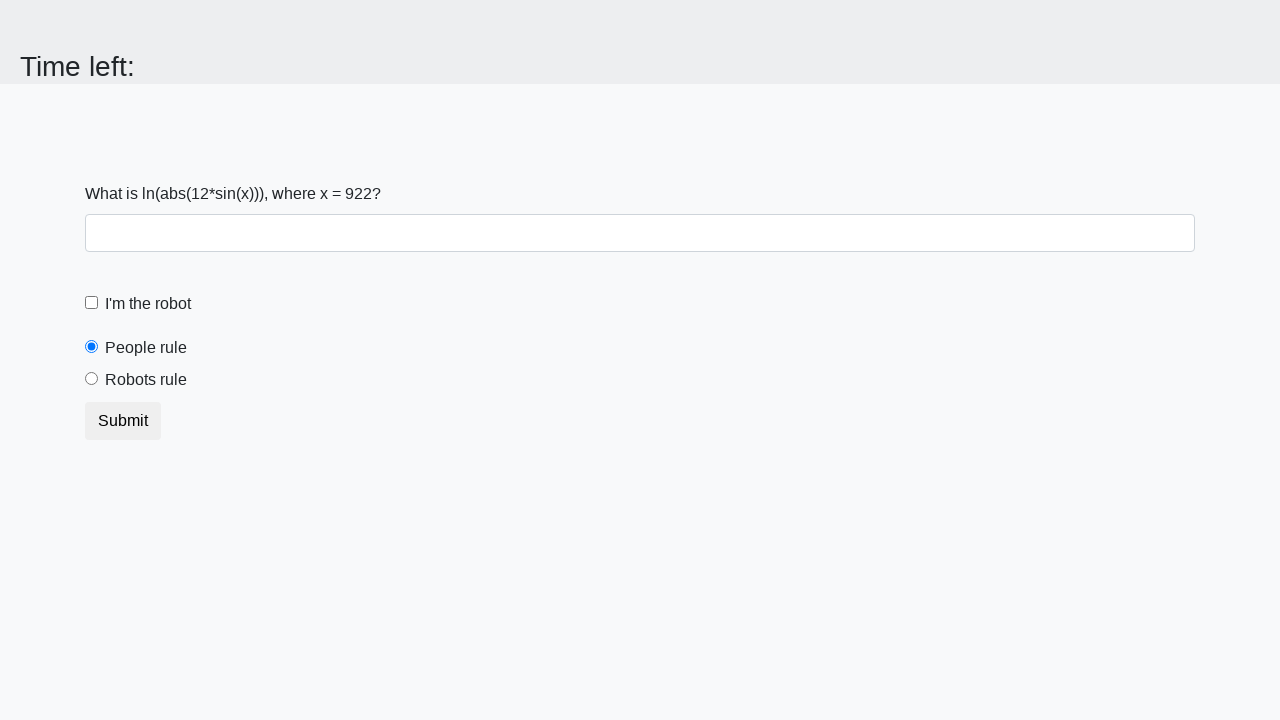

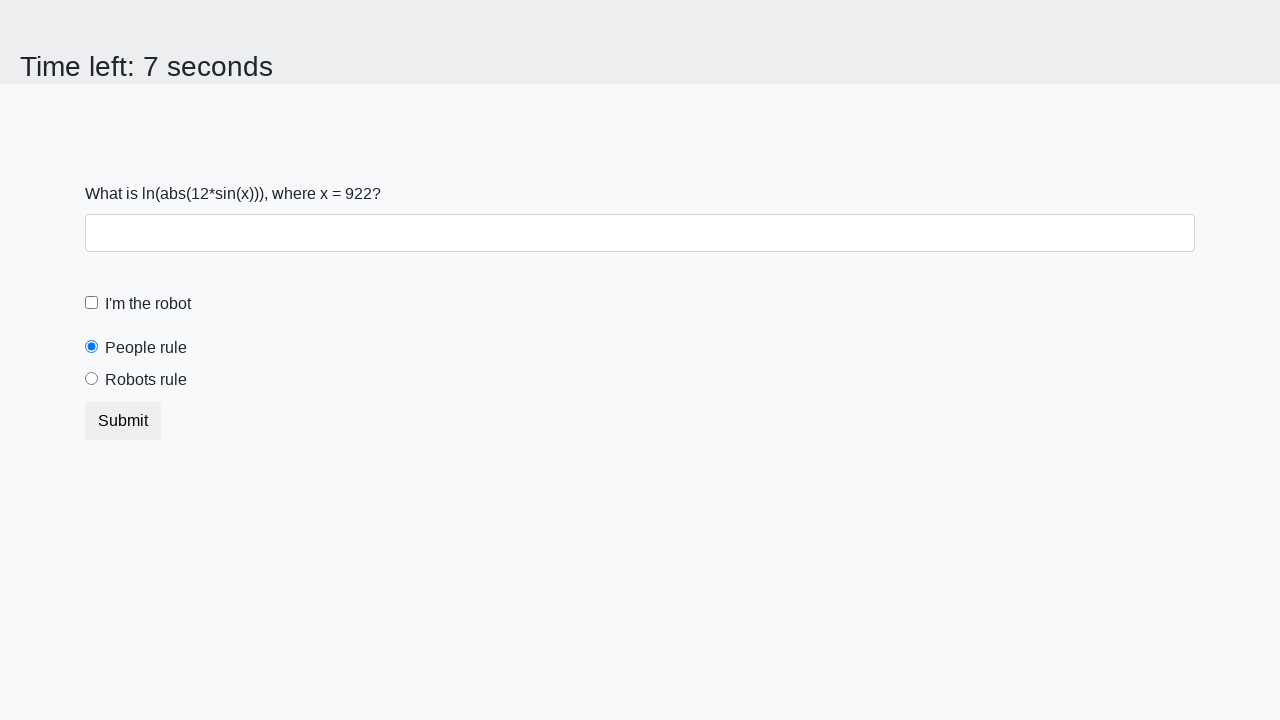